Tests element visibility toggling by verifying a text element is visible, clicking to hide it, and confirming it becomes hidden

Starting URL: https://rahulshettyacademy.com/AutomationPractice/

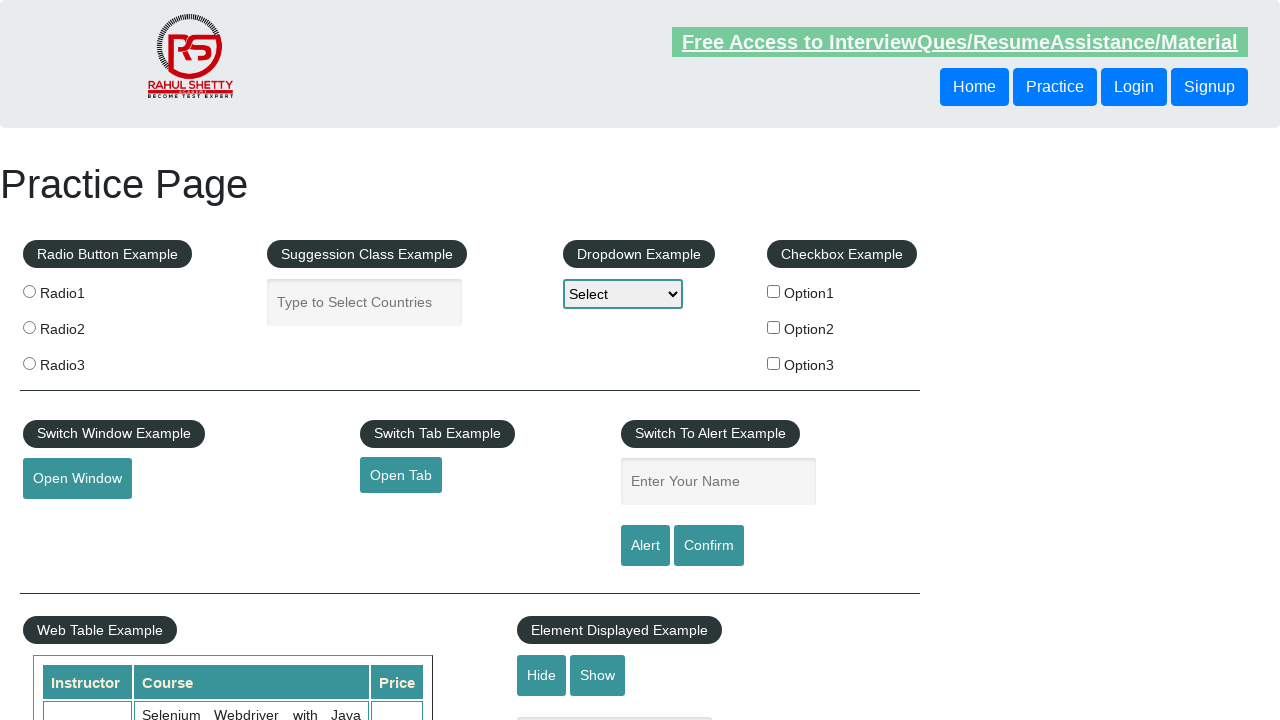

Verified text box element is visible
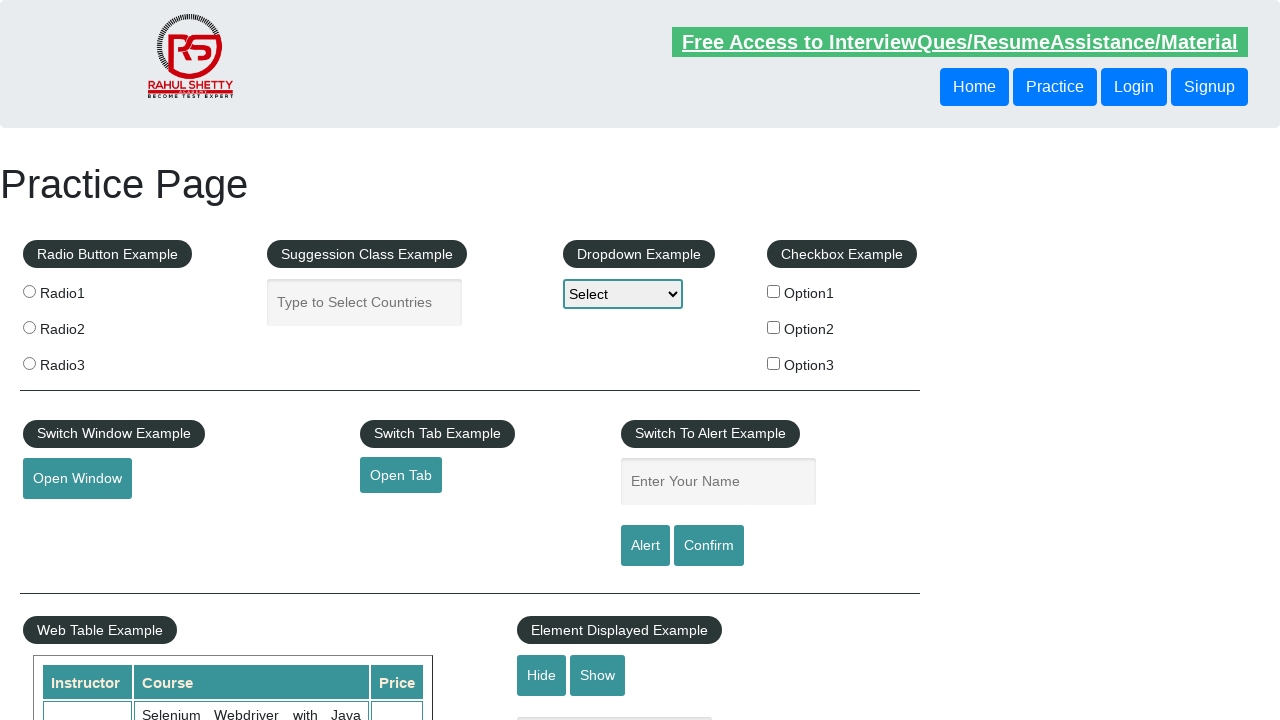

Clicked hide button to hide the text box at (542, 675) on #hide-textbox
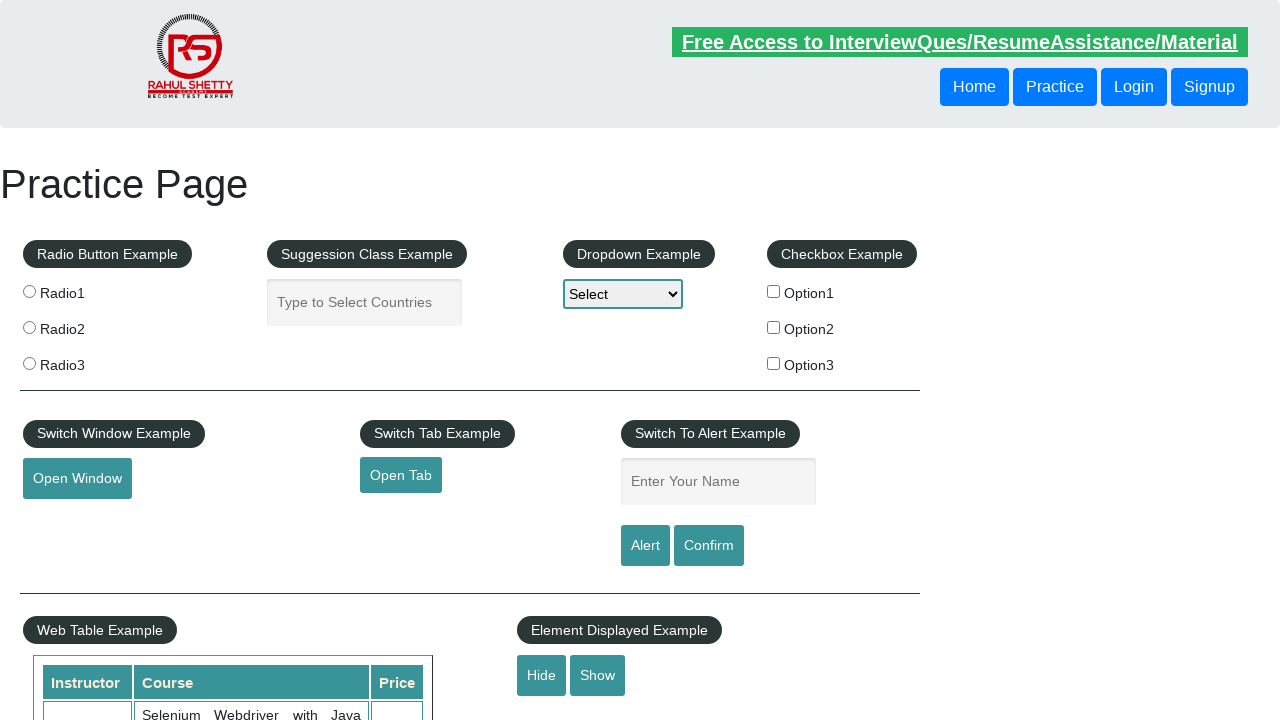

Confirmed text box element is now hidden
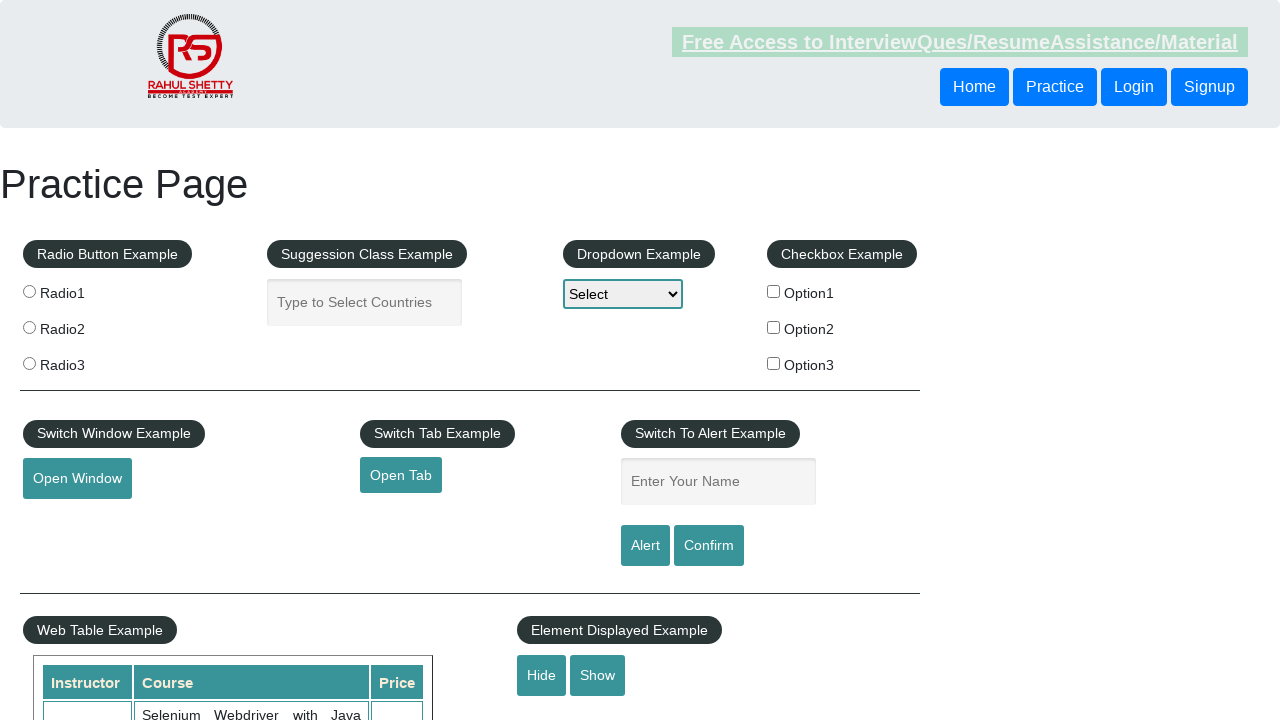

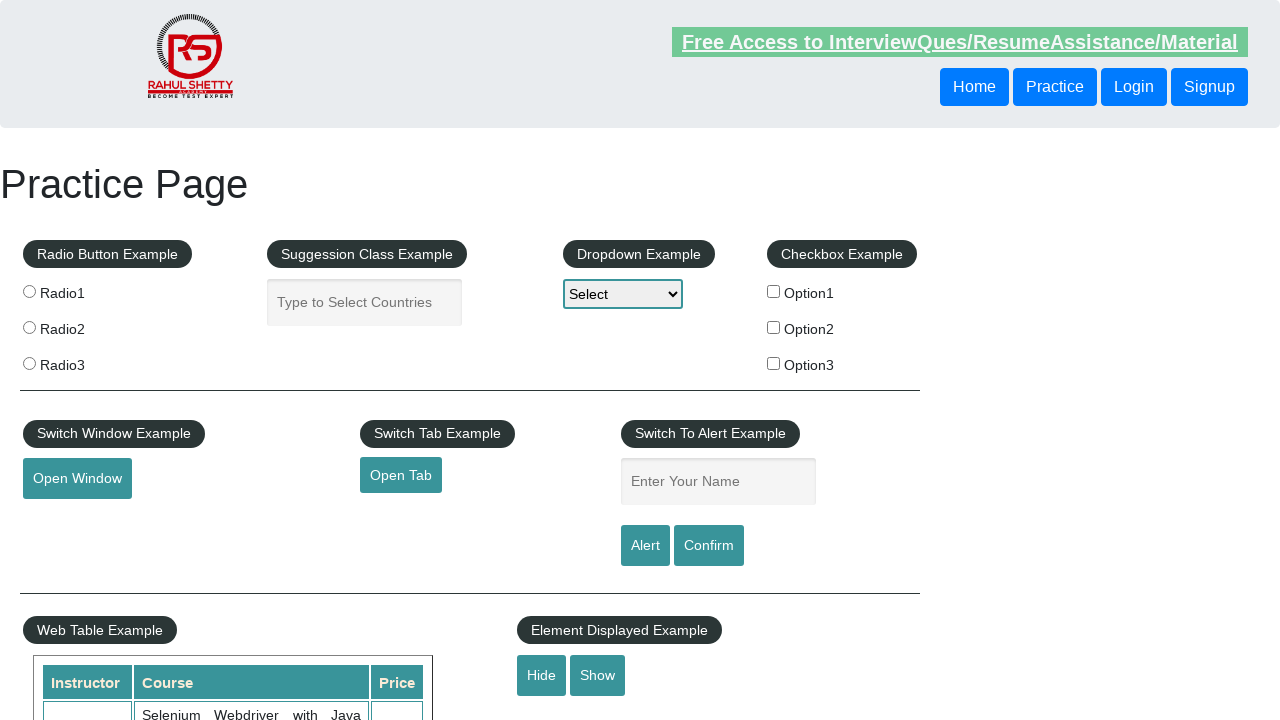